Navigates to the Myer Australia homepage and checks for header visibility and page title (intentionally designed to fail)

Starting URL: https://www.myer.com.au

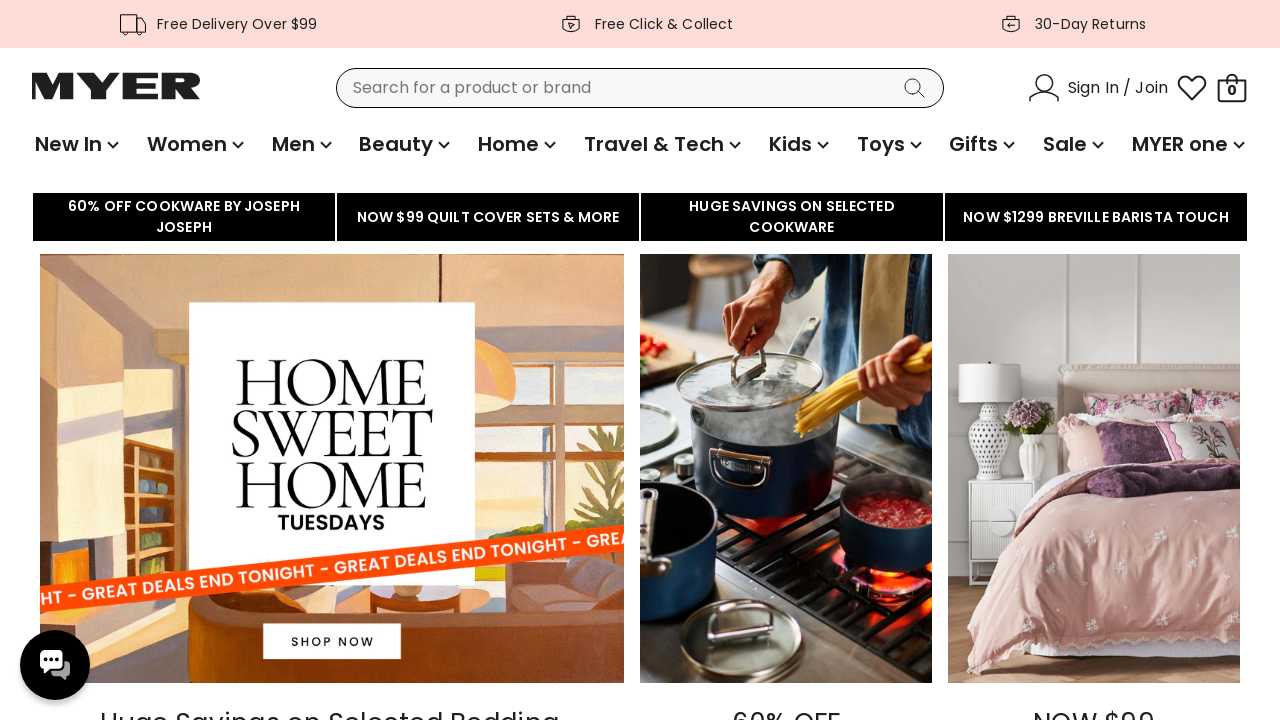

Navigated to Myer Australia homepage
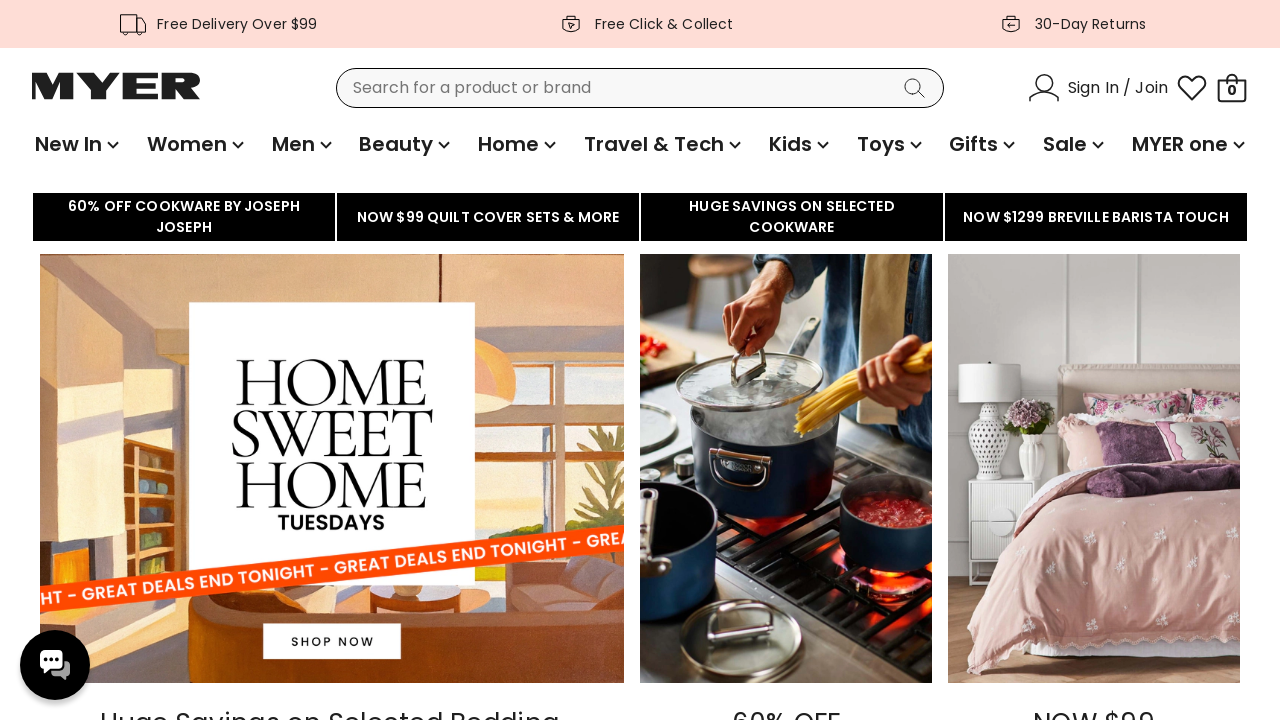

Header element became visible
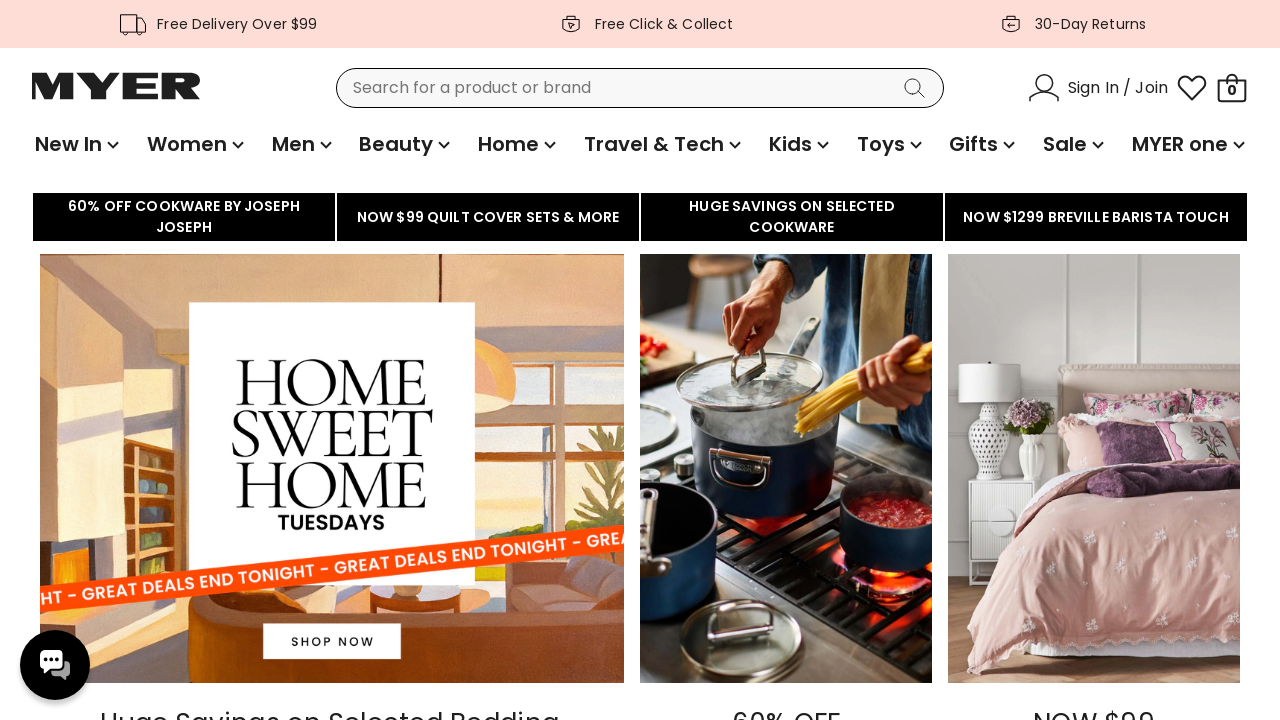

Retrieved page title: 'MYER | Shop Fashion, Beauty, Homewares, Gifting and More'
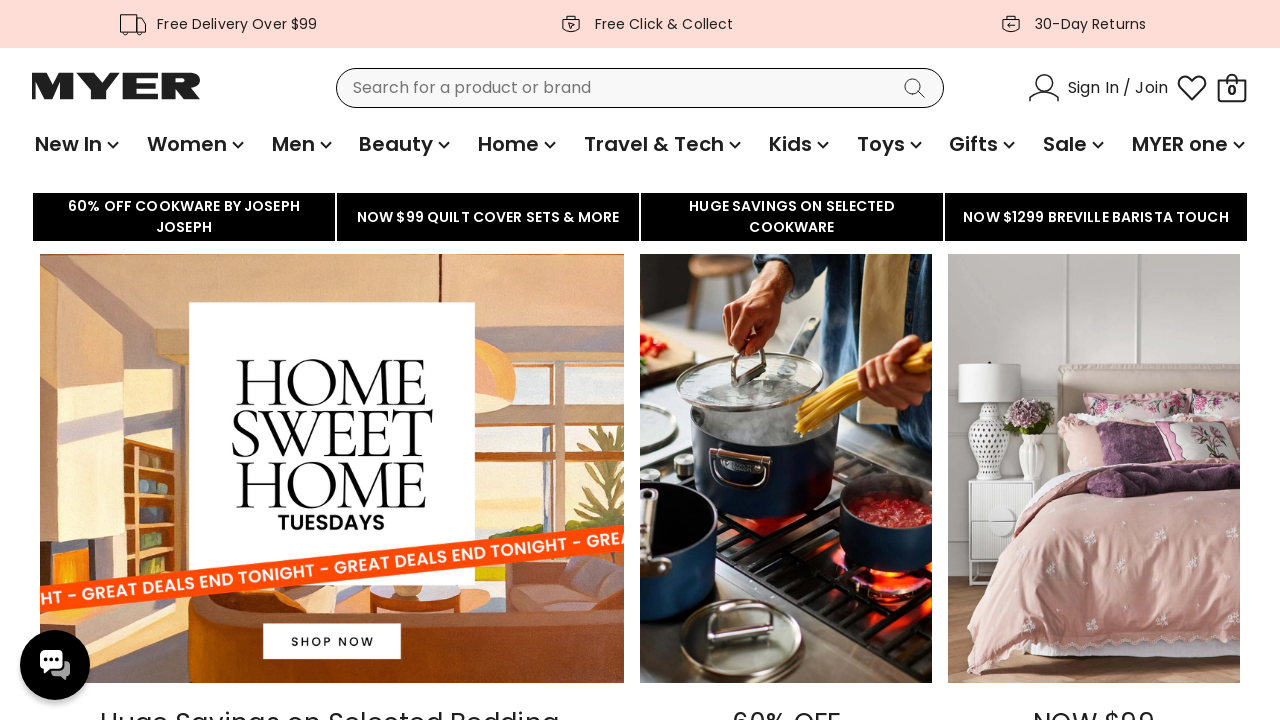

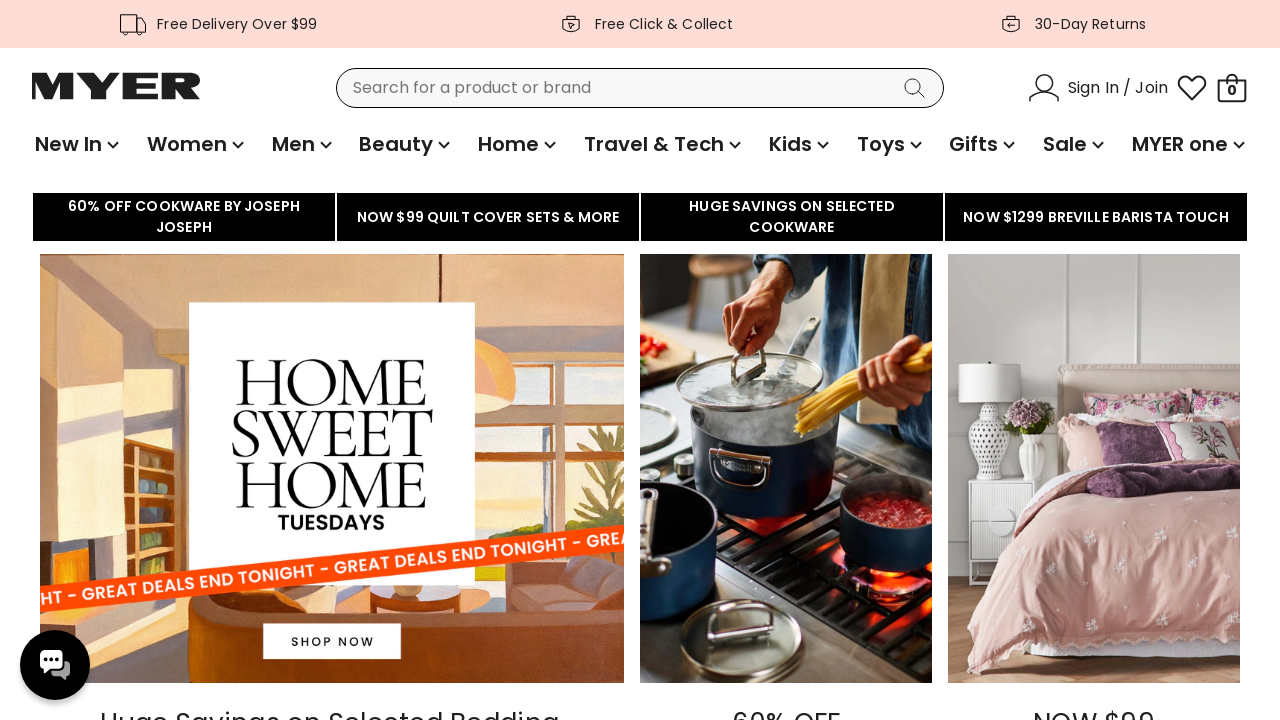